Tests mouse hover functionality by hovering over menu items to reveal submenus

Starting URL: https://demoqa.com/menu/

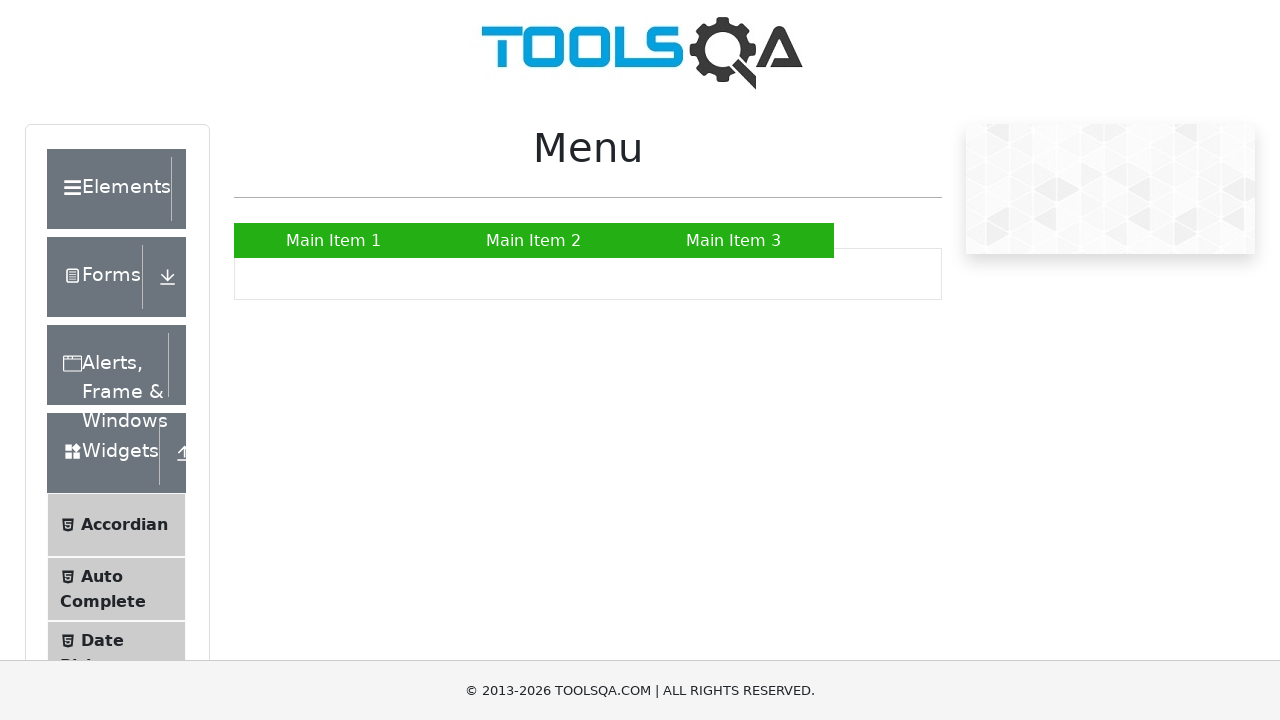

Hovered over Main Item 2 to reveal submenu at (534, 240) on text=Main Item 2
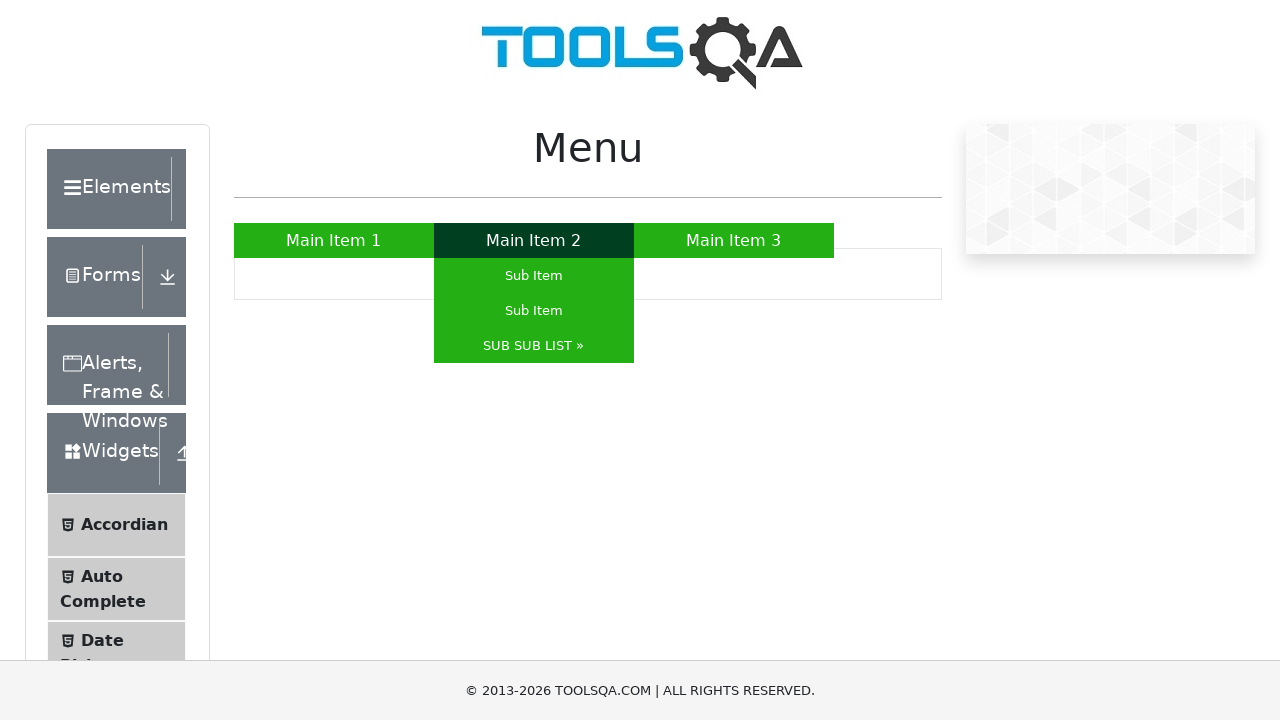

Hovered over SUB SUB LIST submenu to reveal nested items at (534, 346) on text=SUB SUB LIST »
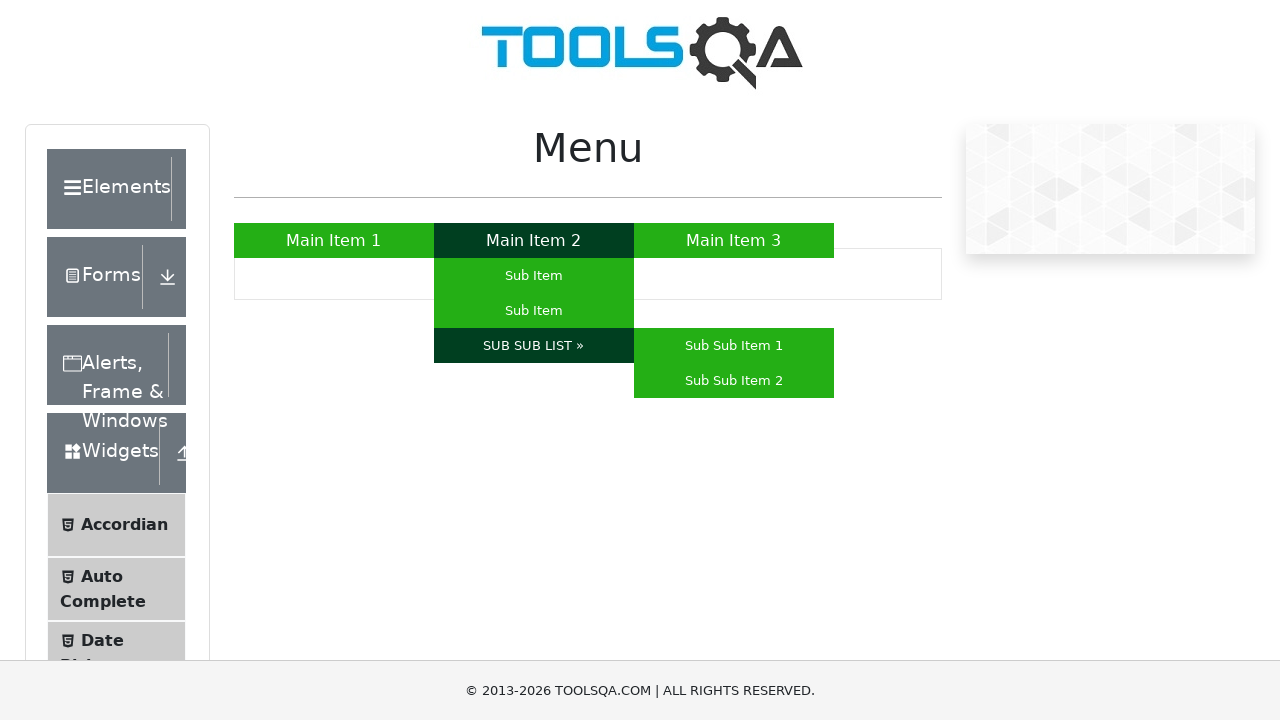

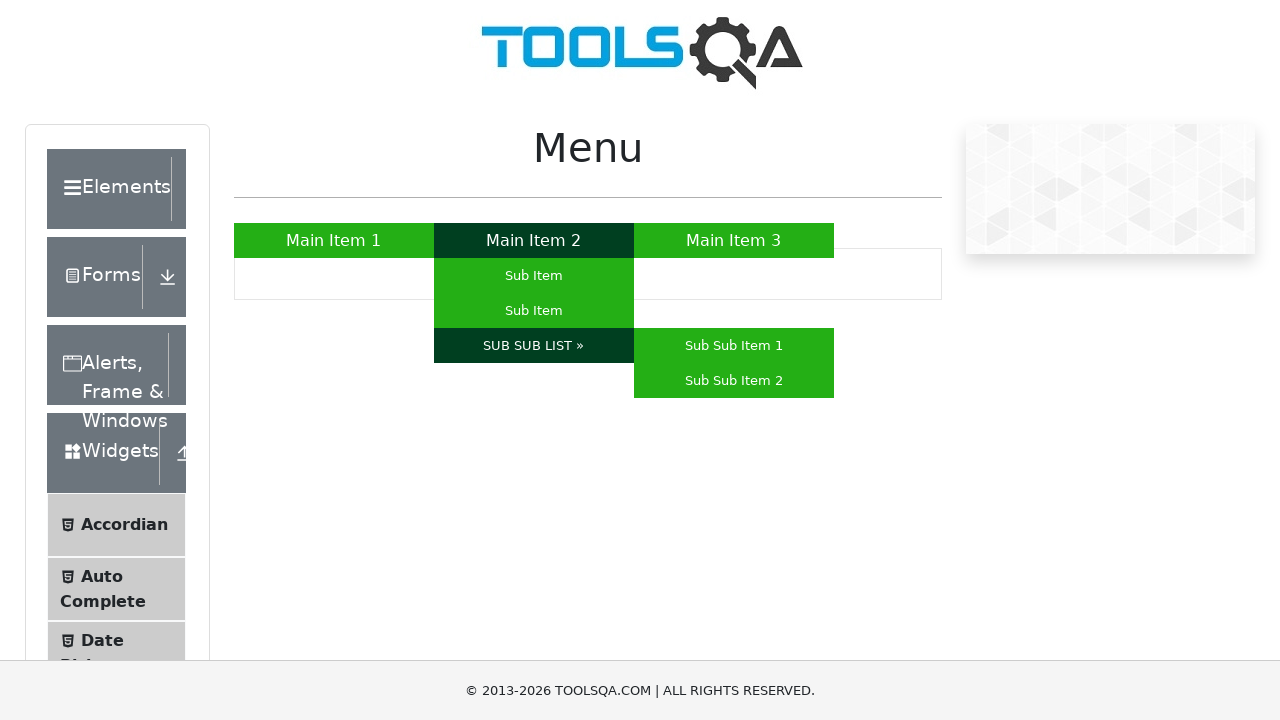